Tests handling of a prompt alert by triggering it, entering text, and accepting the dialog

Starting URL: https://the-internet.herokuapp.com/javascript_alerts

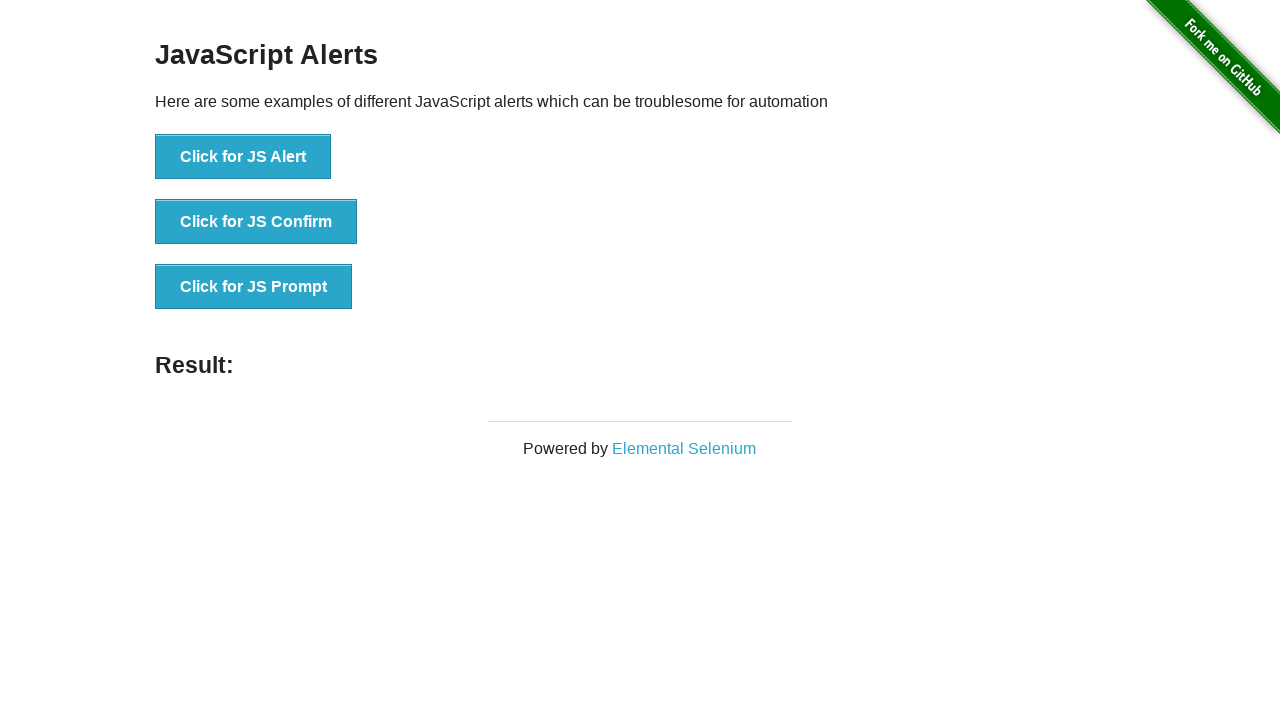

Set up dialog handler for prompt alert
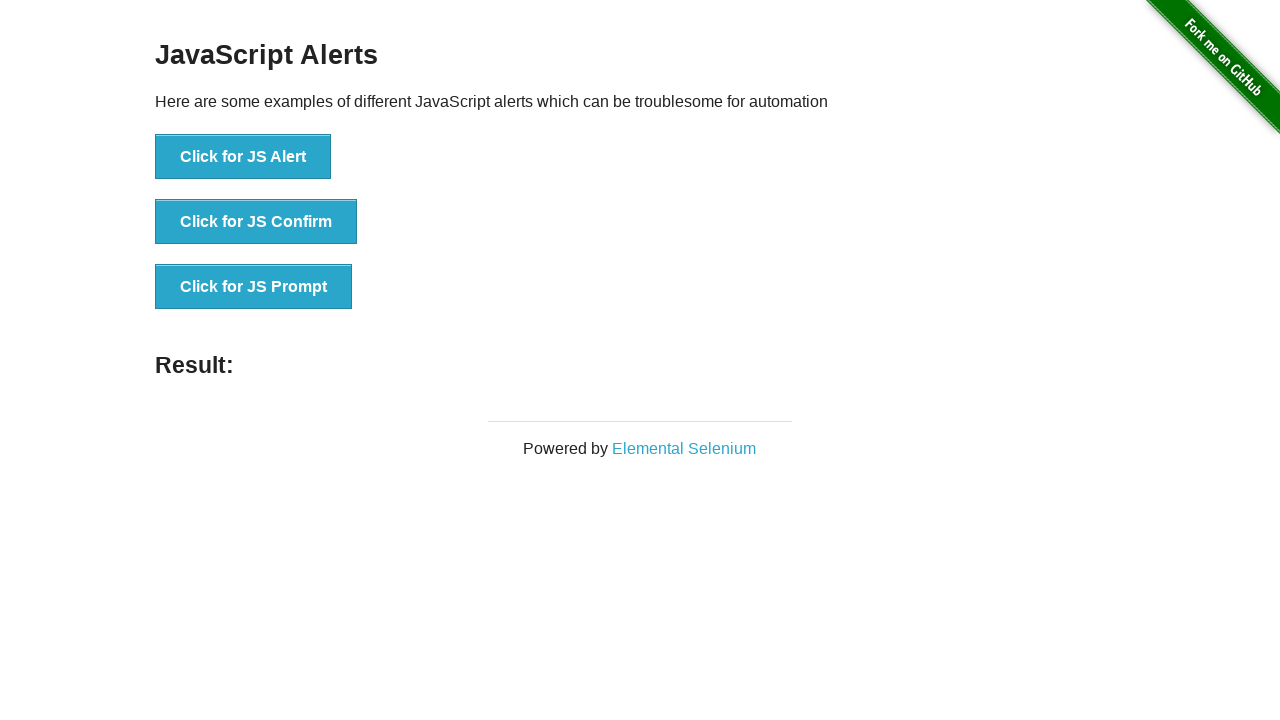

Clicked button to trigger prompt alert with jsPrompt() at (254, 287) on xpath=//button[@onclick='jsPrompt()']
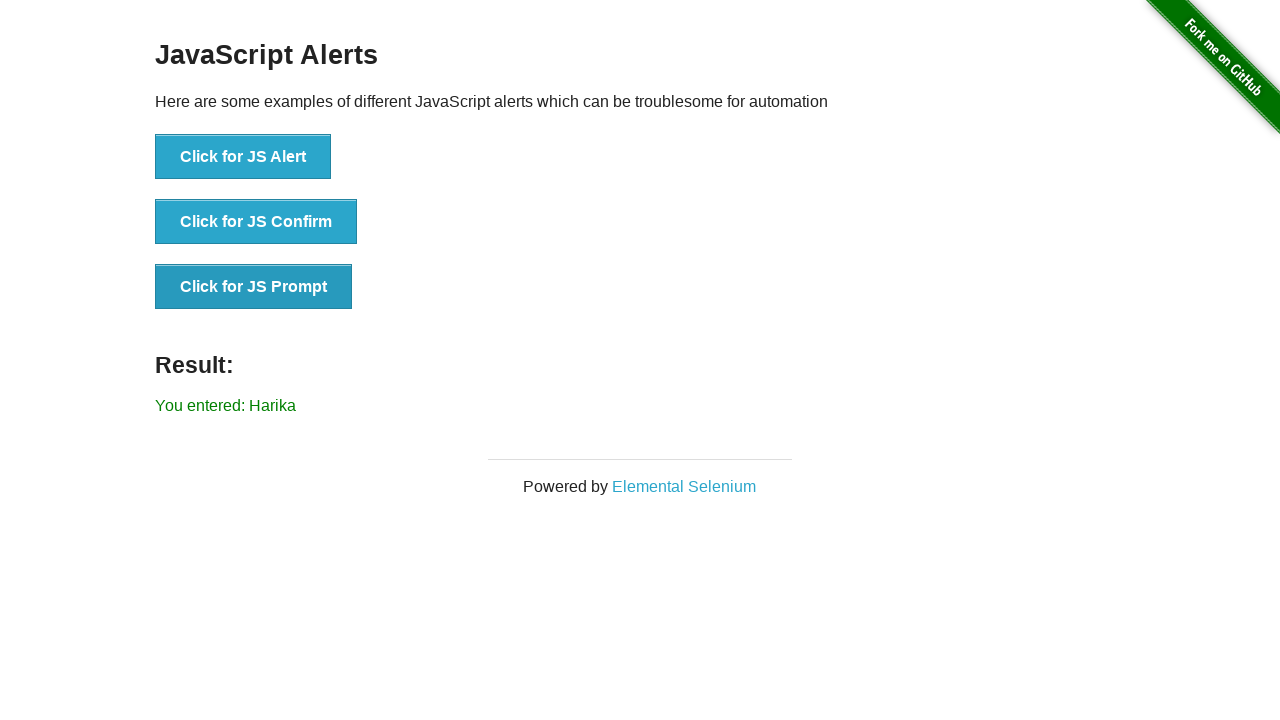

Prompt dialog accepted with text 'Harika'
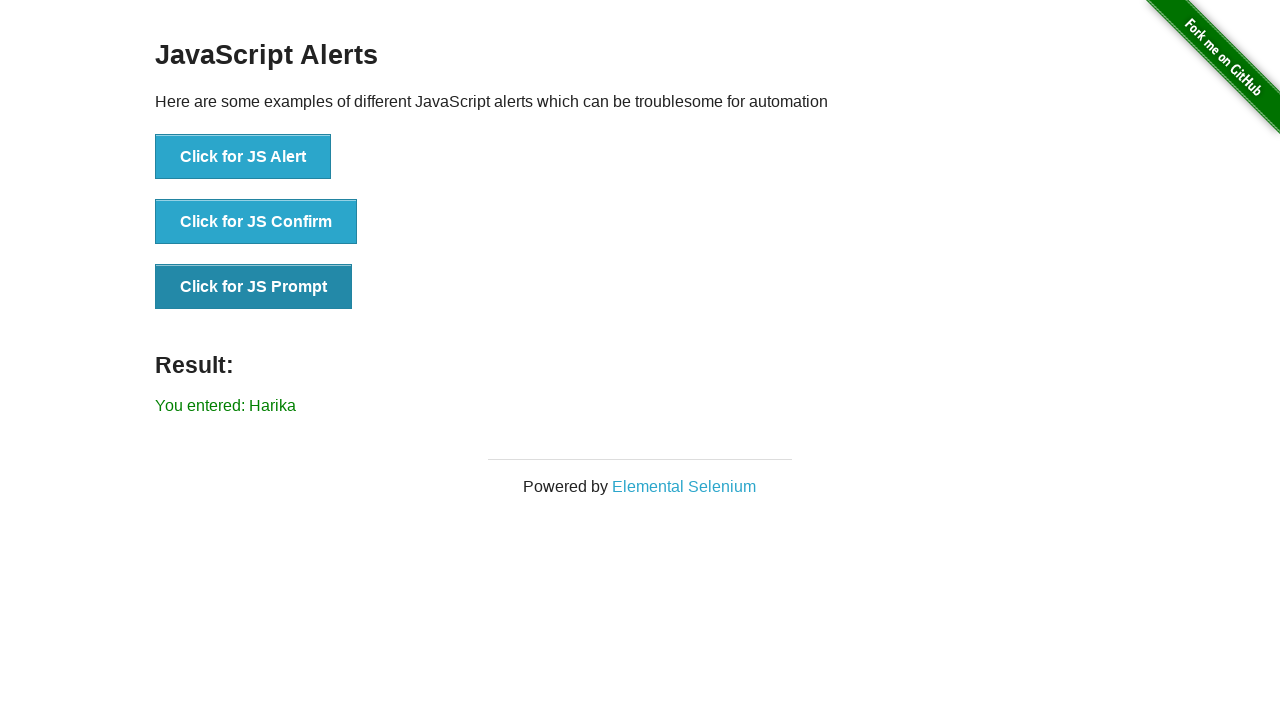

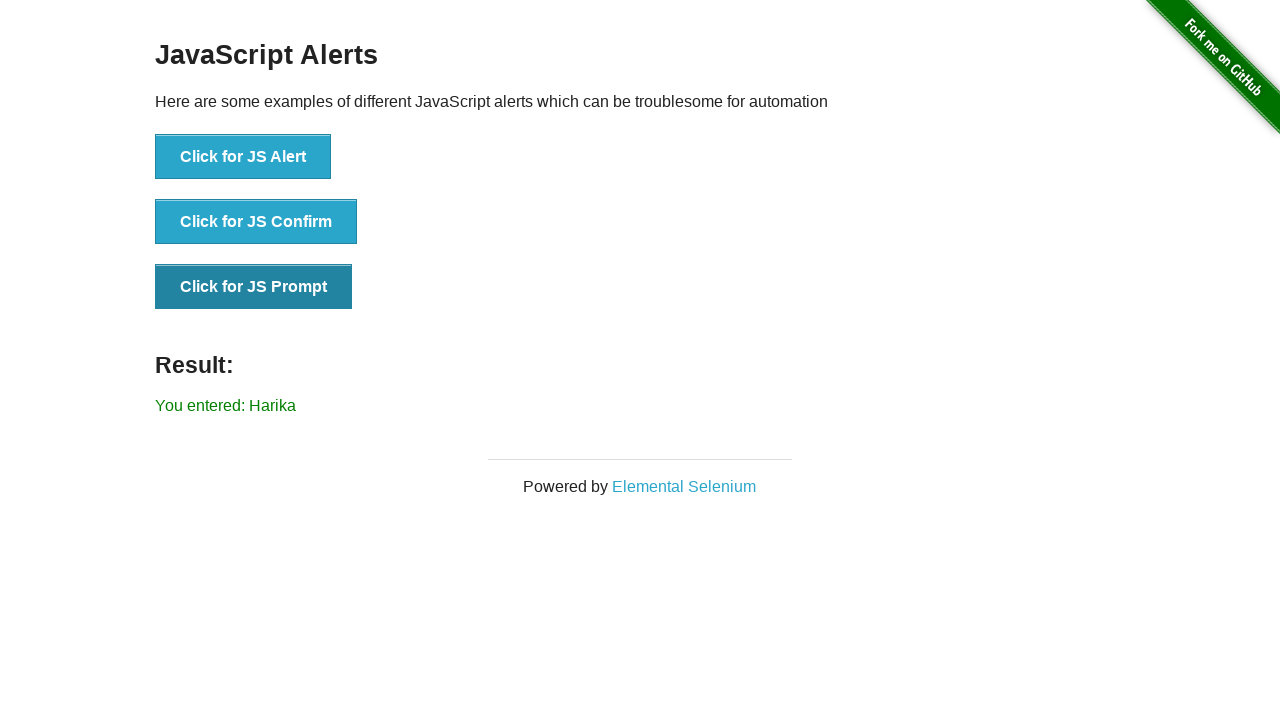